Navigates to the VseInstrumenti.ru homepage (a Russian tools/hardware store) and waits for the page to load

Starting URL: https://www.vseinstrumenti.ru/

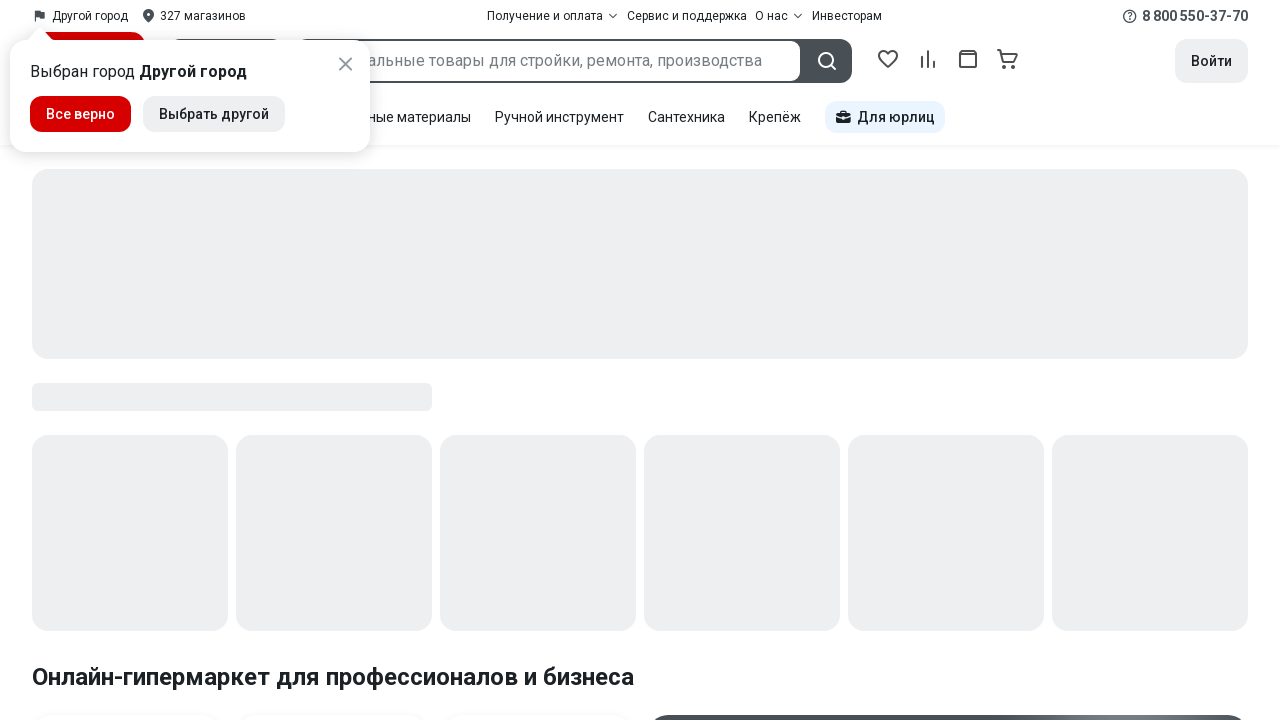

Navigated to VseInstrumenti.ru homepage
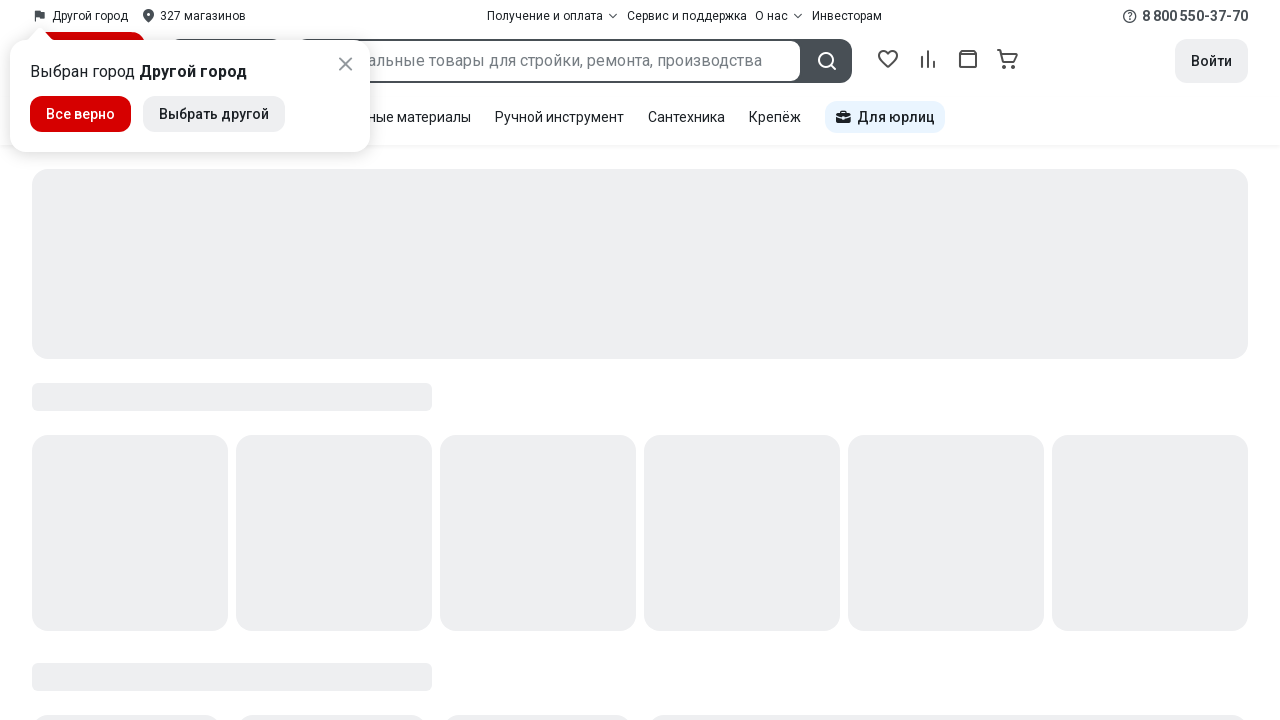

Page DOM content loaded
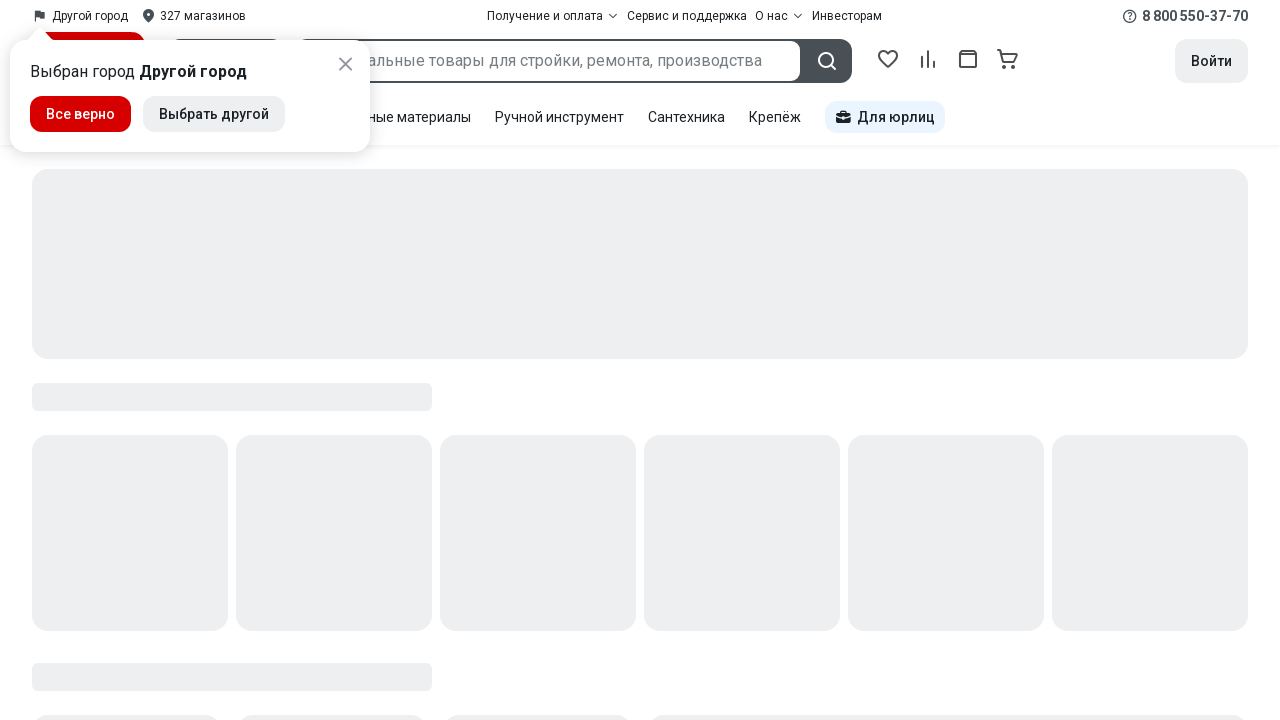

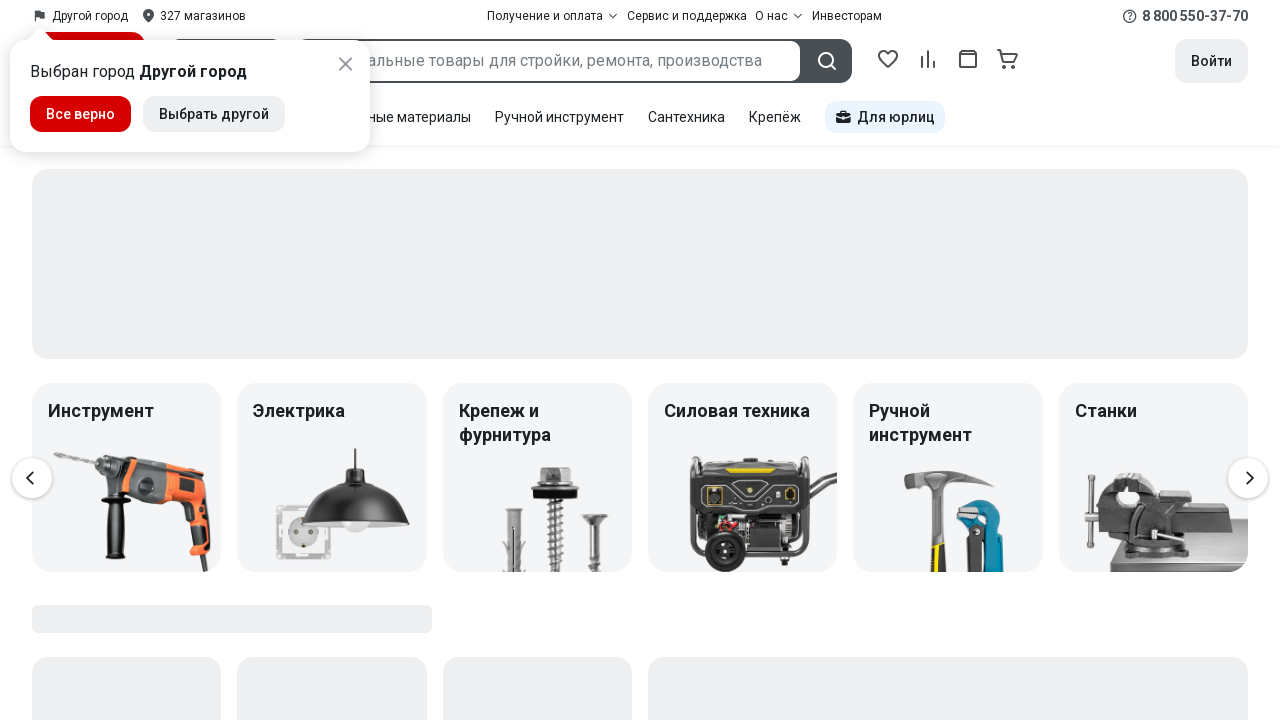